Tests keyboard action functionality by sending various keyboard keys (Enter, Arrow keys, Backspace, Tab, etc.) to verify the page responds to keyboard input

Starting URL: https://the-internet.herokuapp.com/key_presses

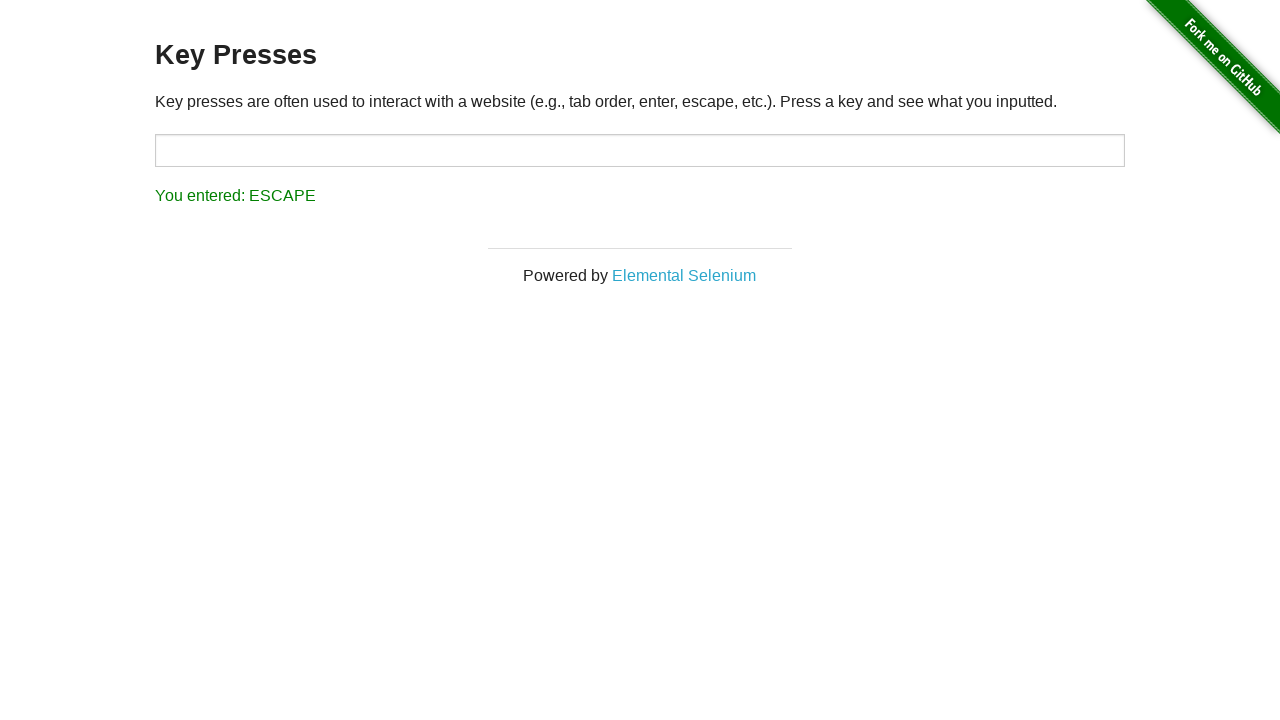

Pressed Enter key
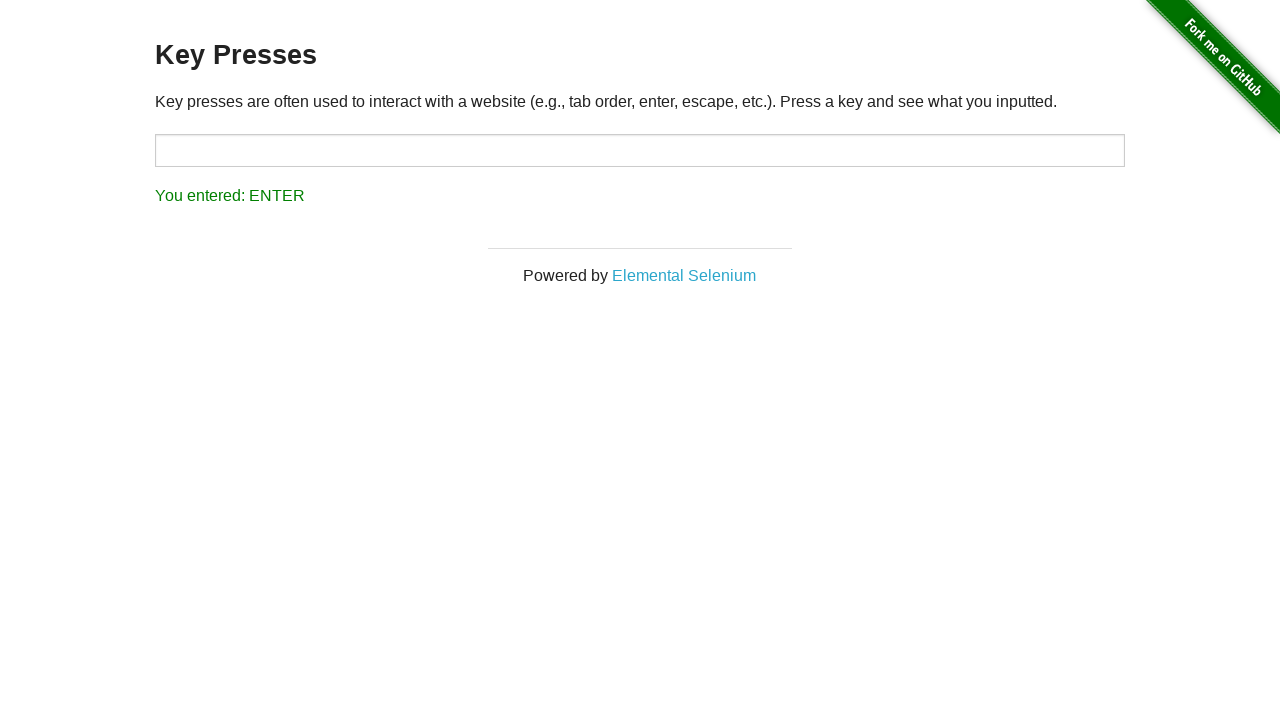

Pressed ArrowDown key
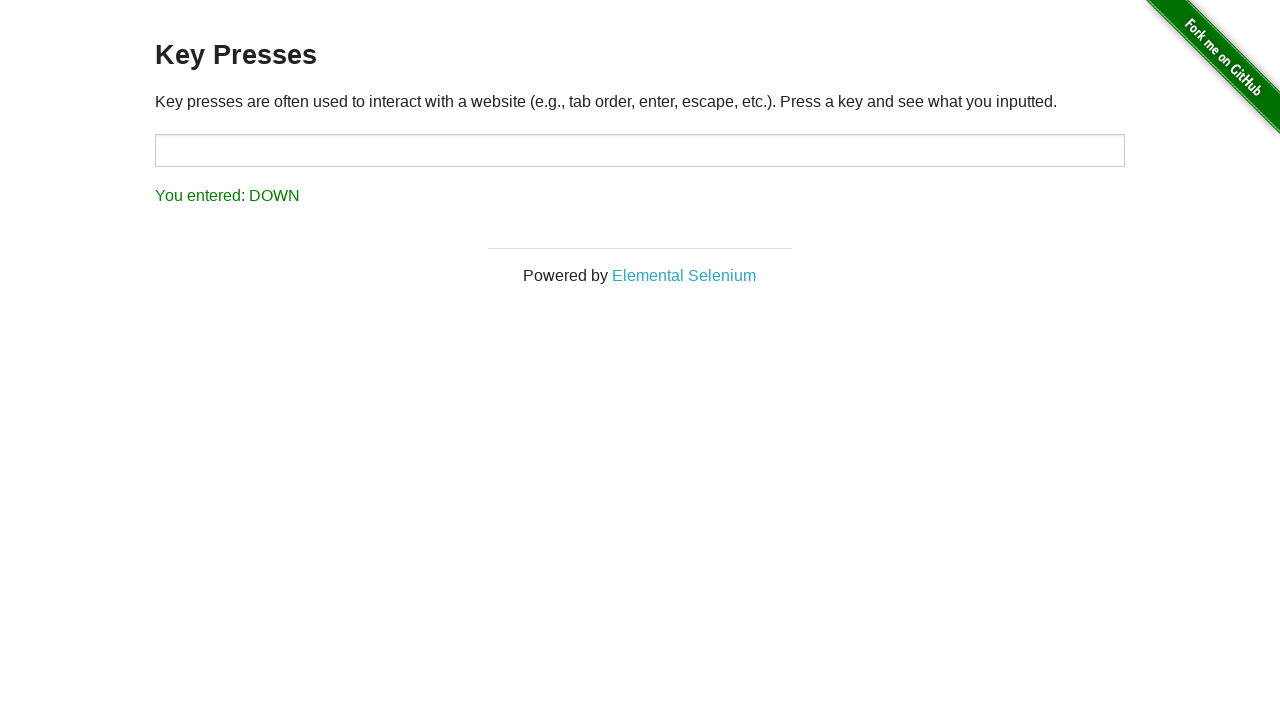

Pressed ArrowLeft key
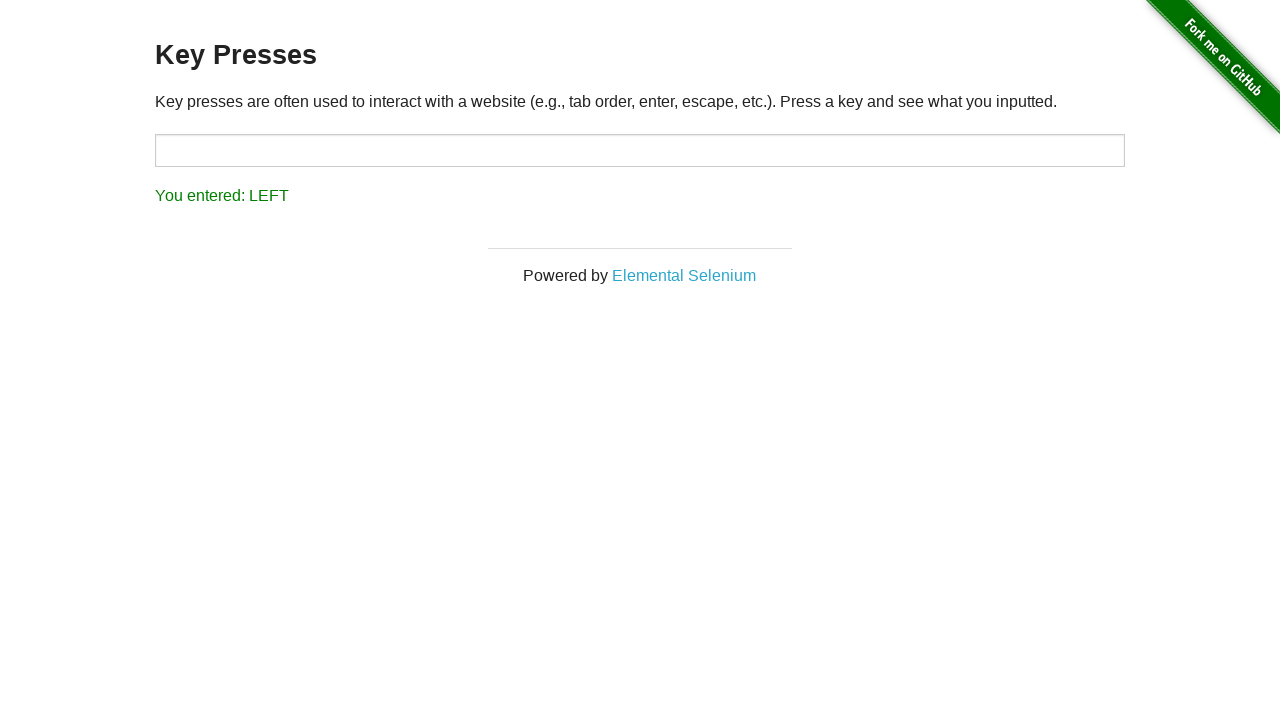

Pressed ArrowRight key
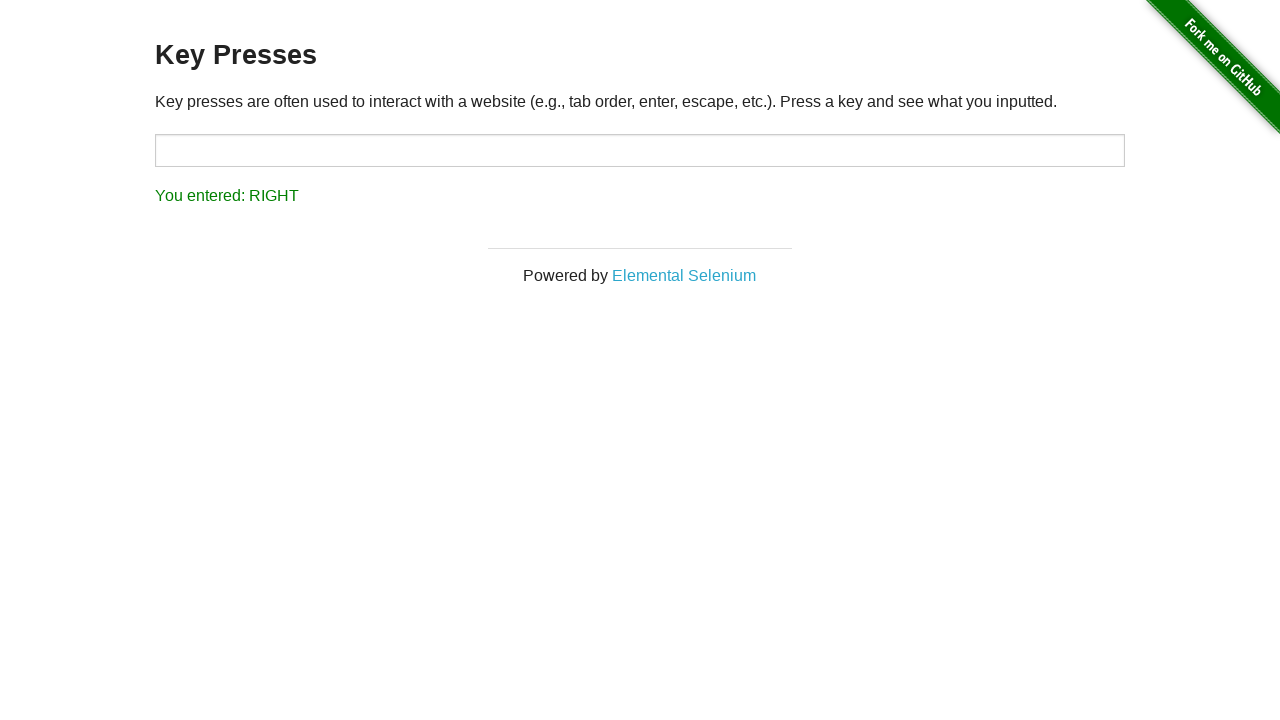

Pressed Backspace key
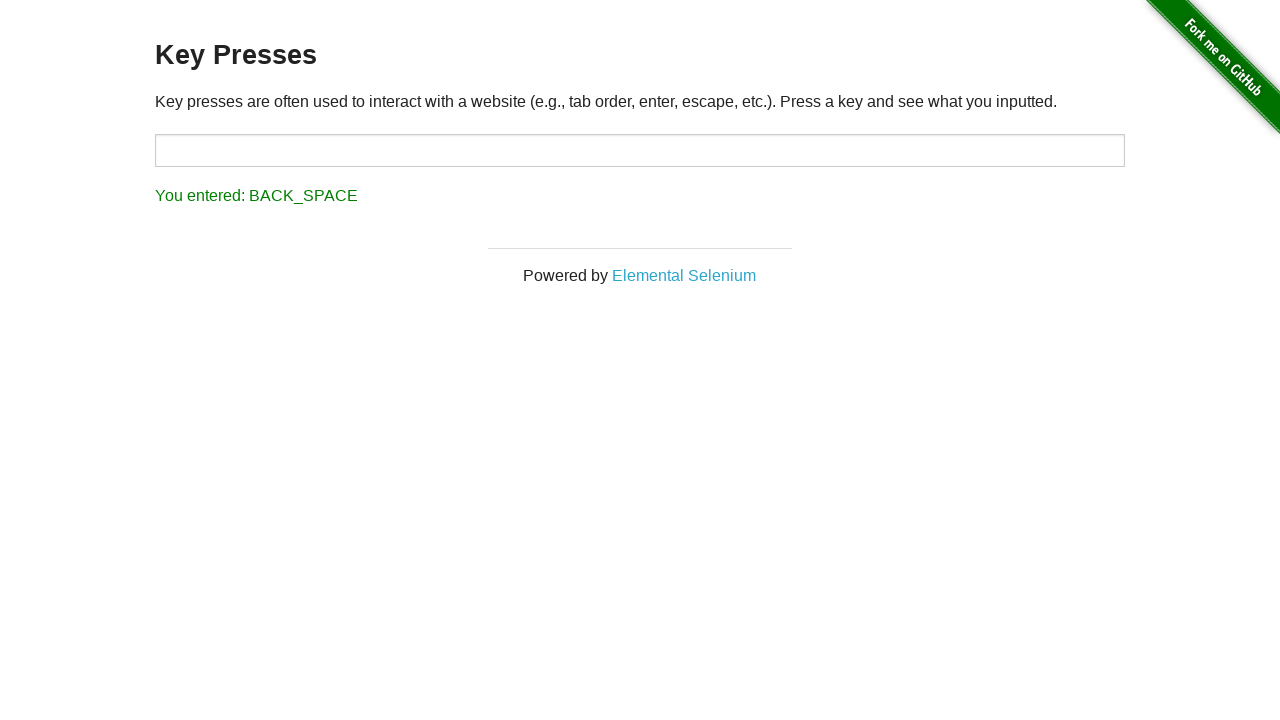

Pressed Enter key again
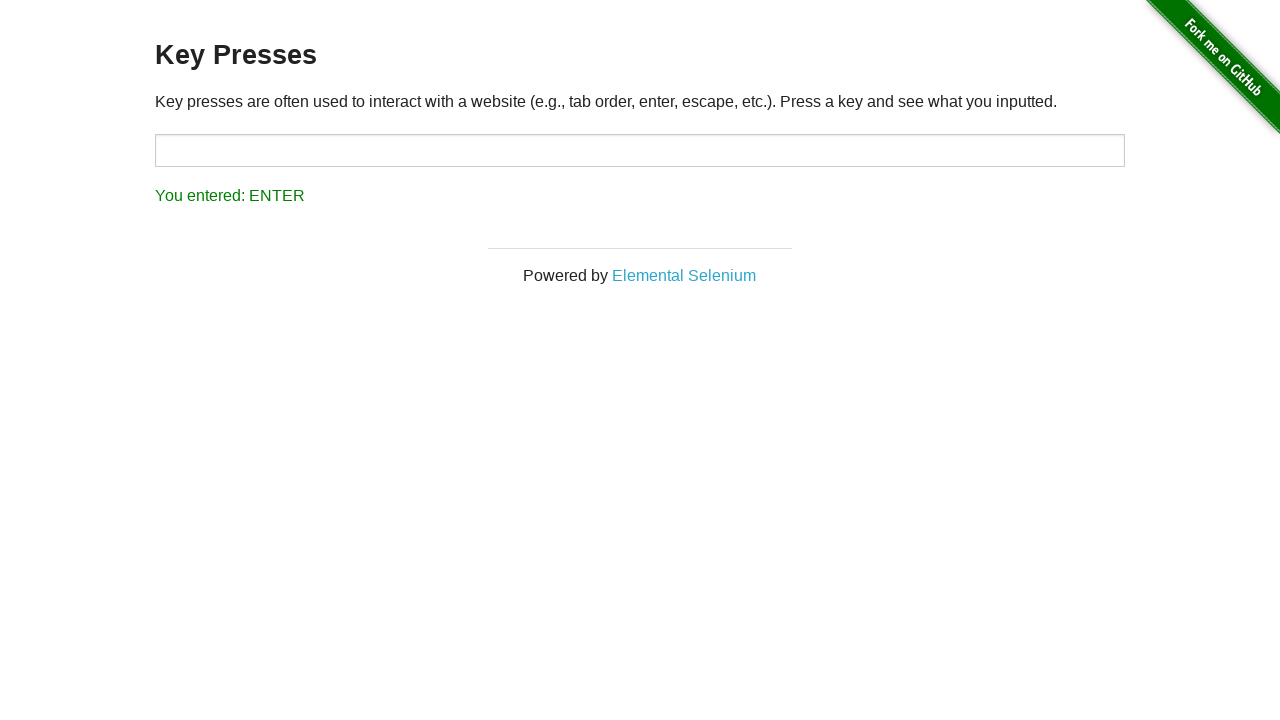

Pressed Escape key
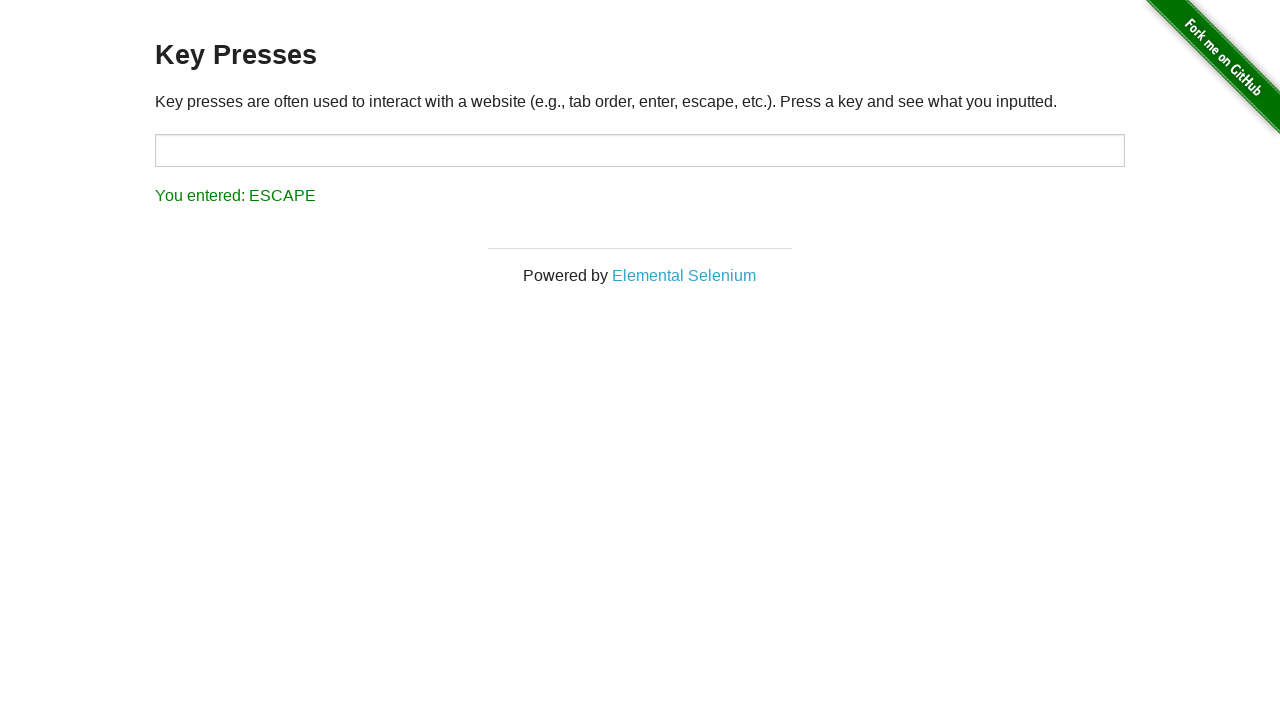

Pressed Meta/Command key
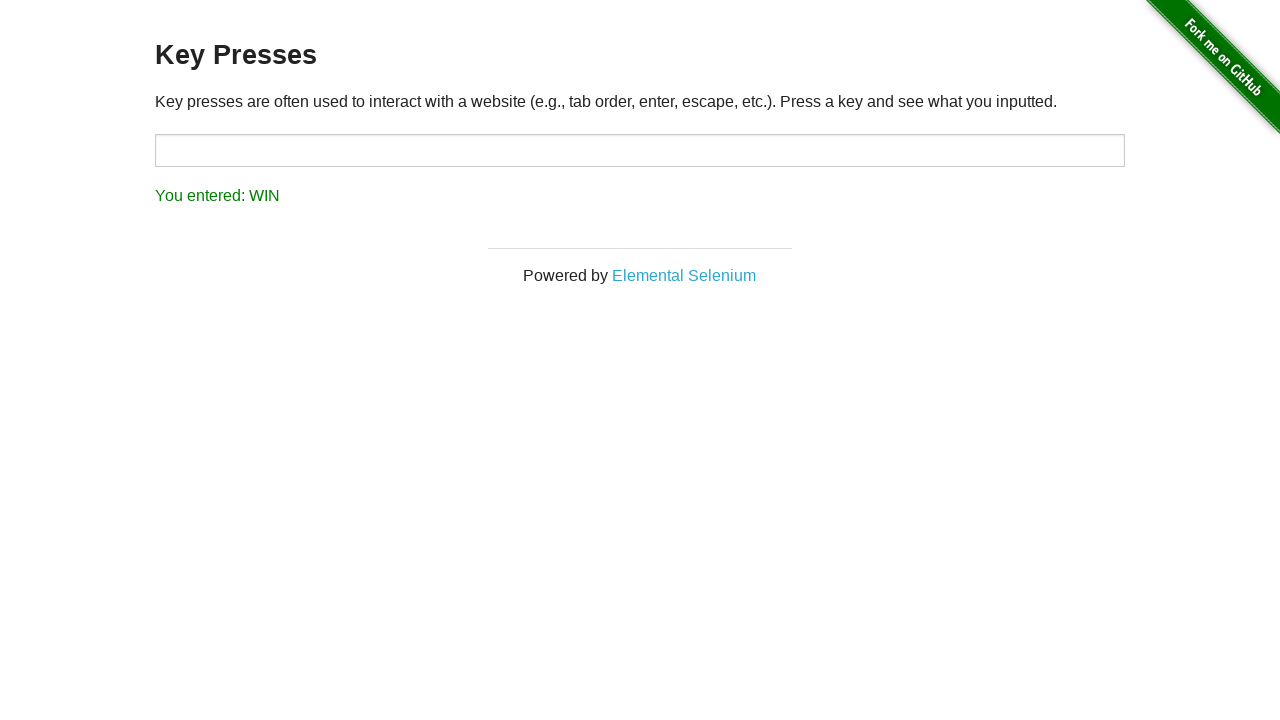

Pressed Delete key
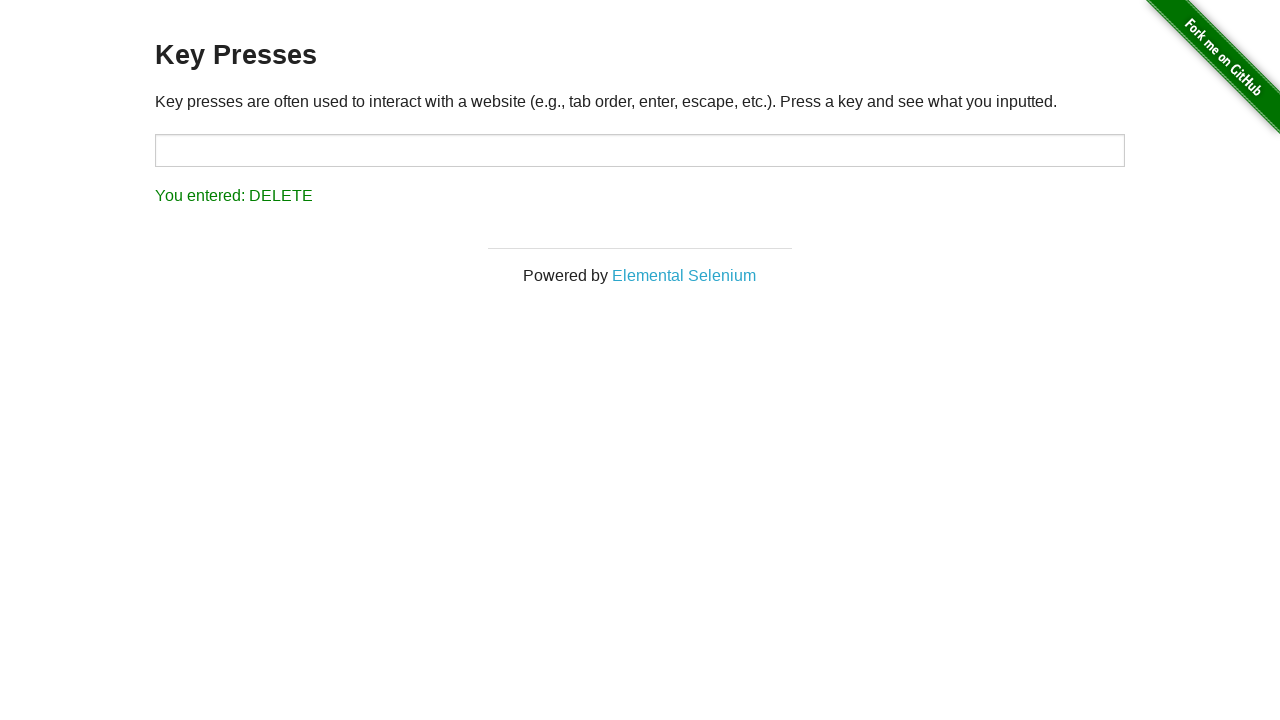

Pressed Tab key
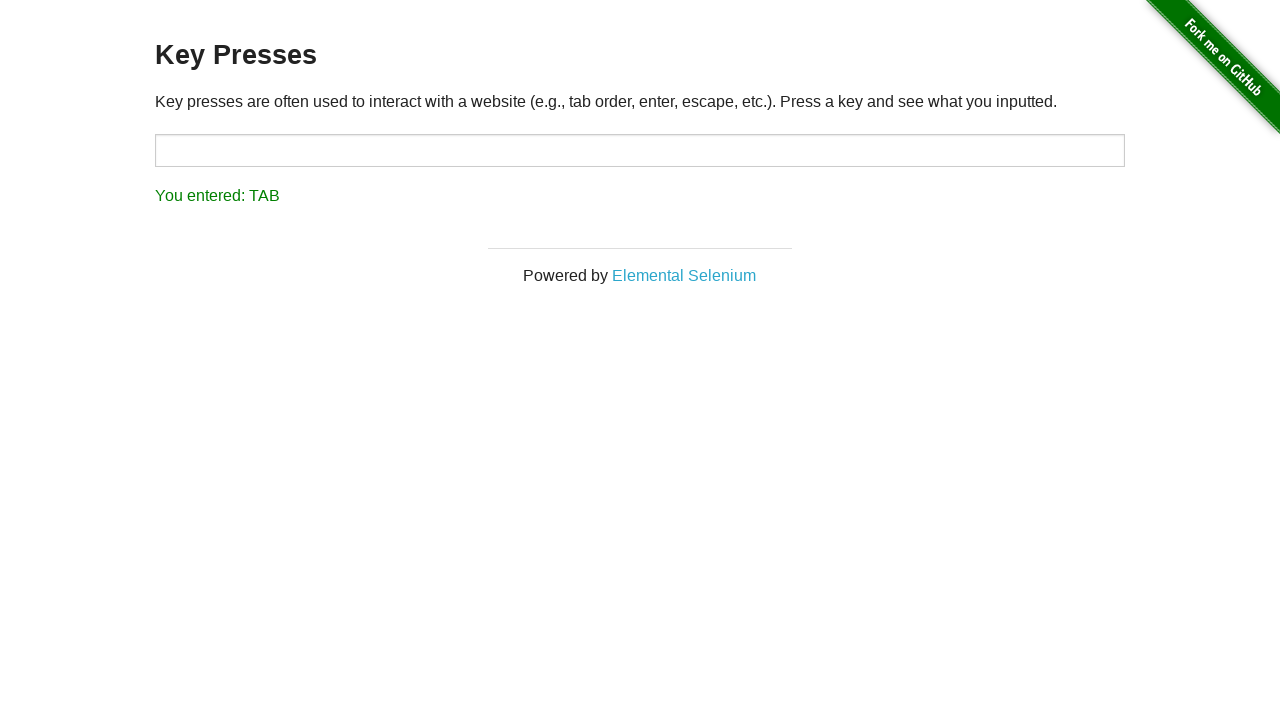

Pressed Space key
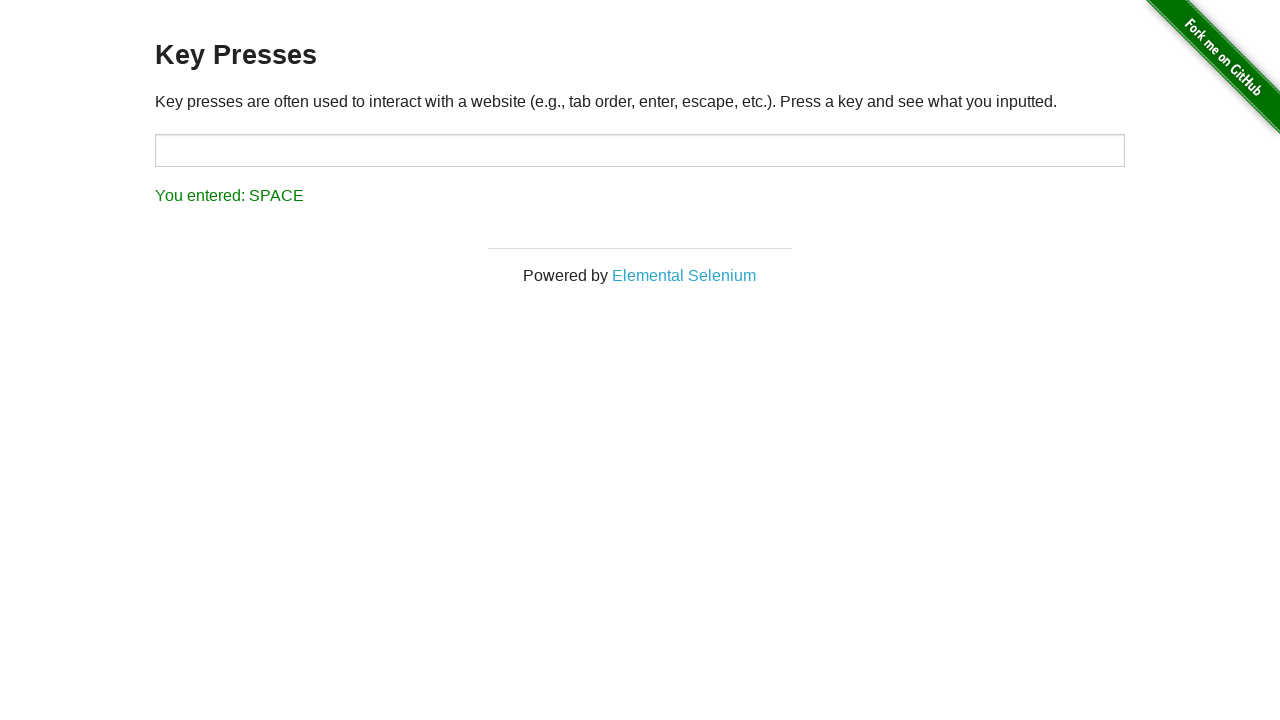

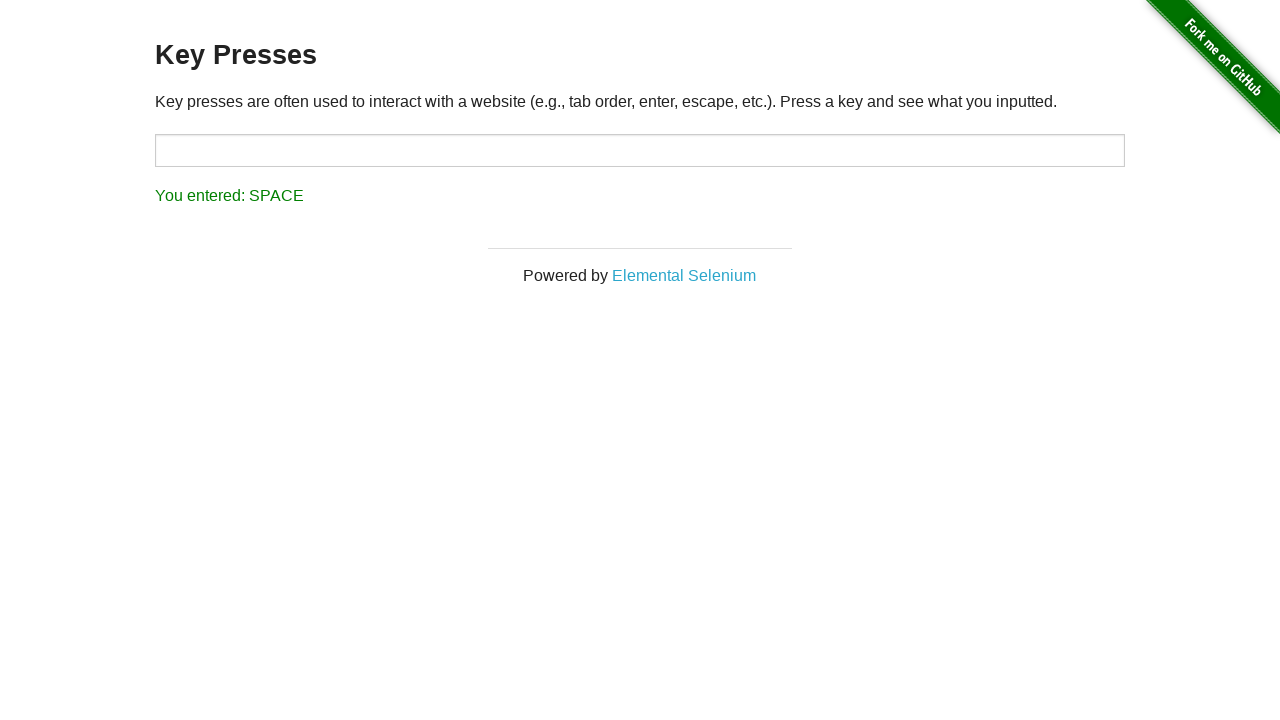